Tests keyboard actions (Ctrl+A, Ctrl+C, Tab, Ctrl+V) on a text comparison website by typing text in the first textarea, selecting all, copying, tabbing to the second textarea, and pasting the content.

Starting URL: https://text-compare.com/

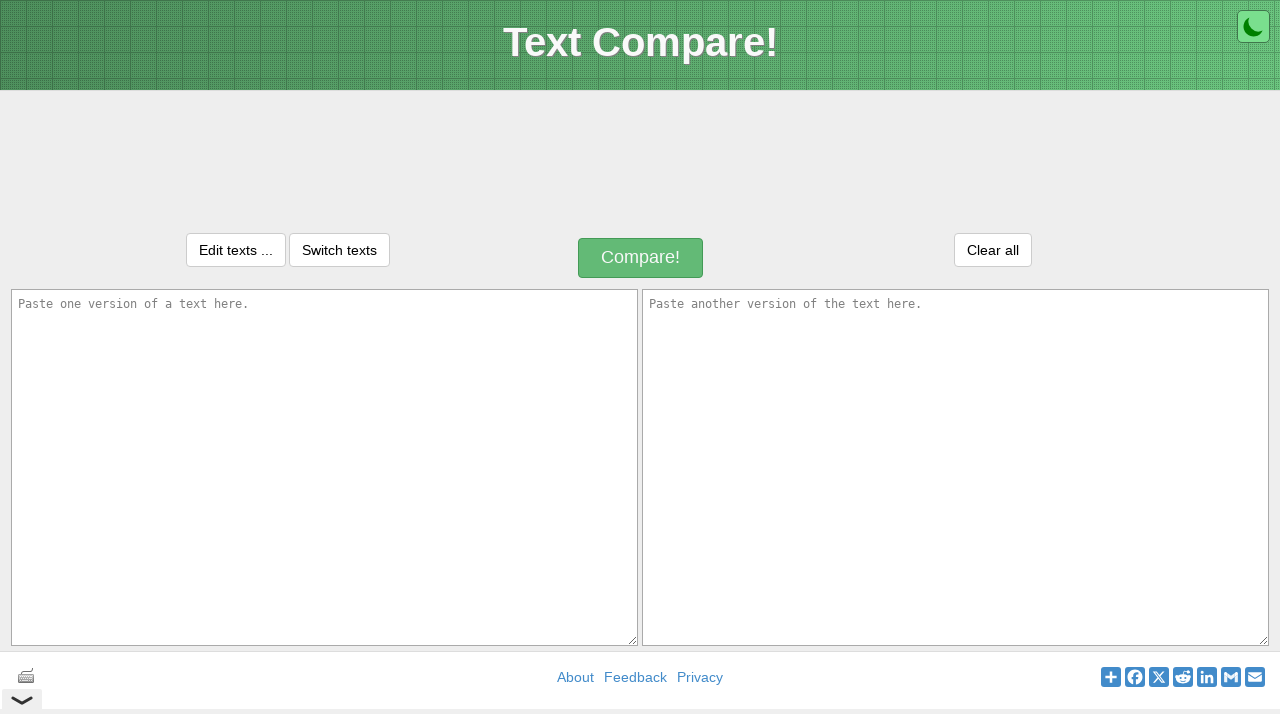

Located the first textarea element
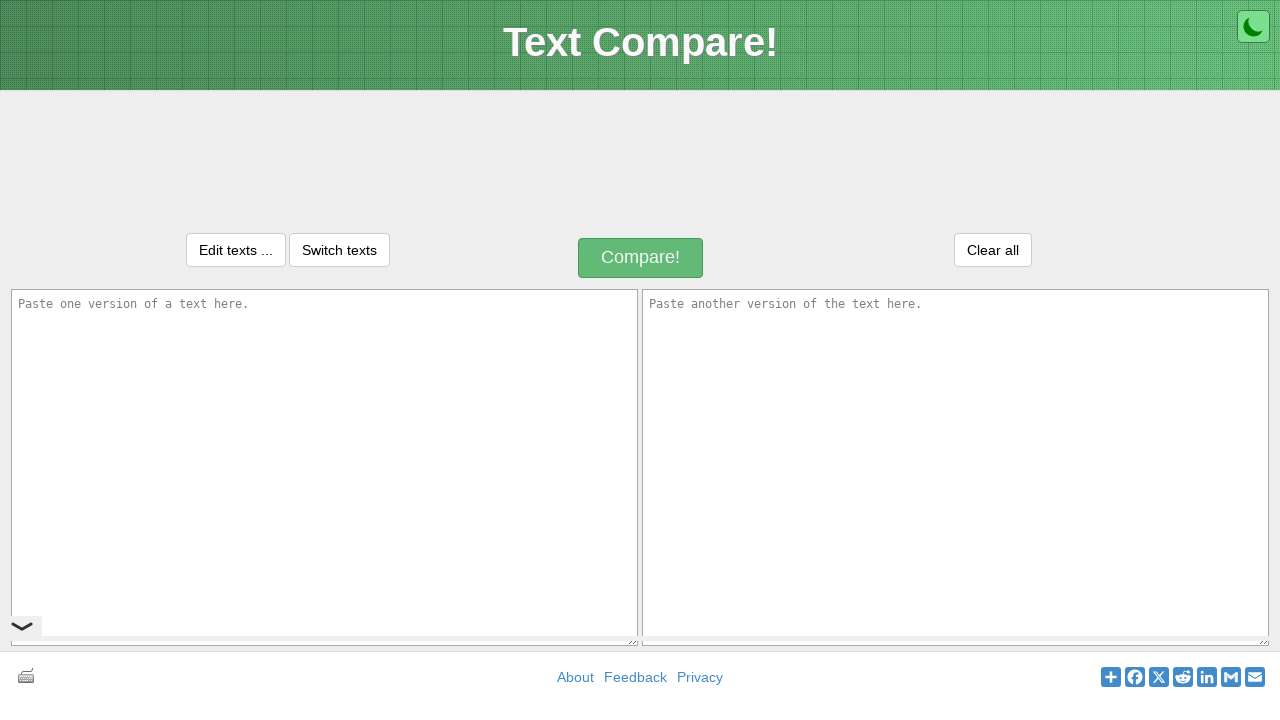

Filled first textarea with 'Welcome to selenium' on textarea#inputText1
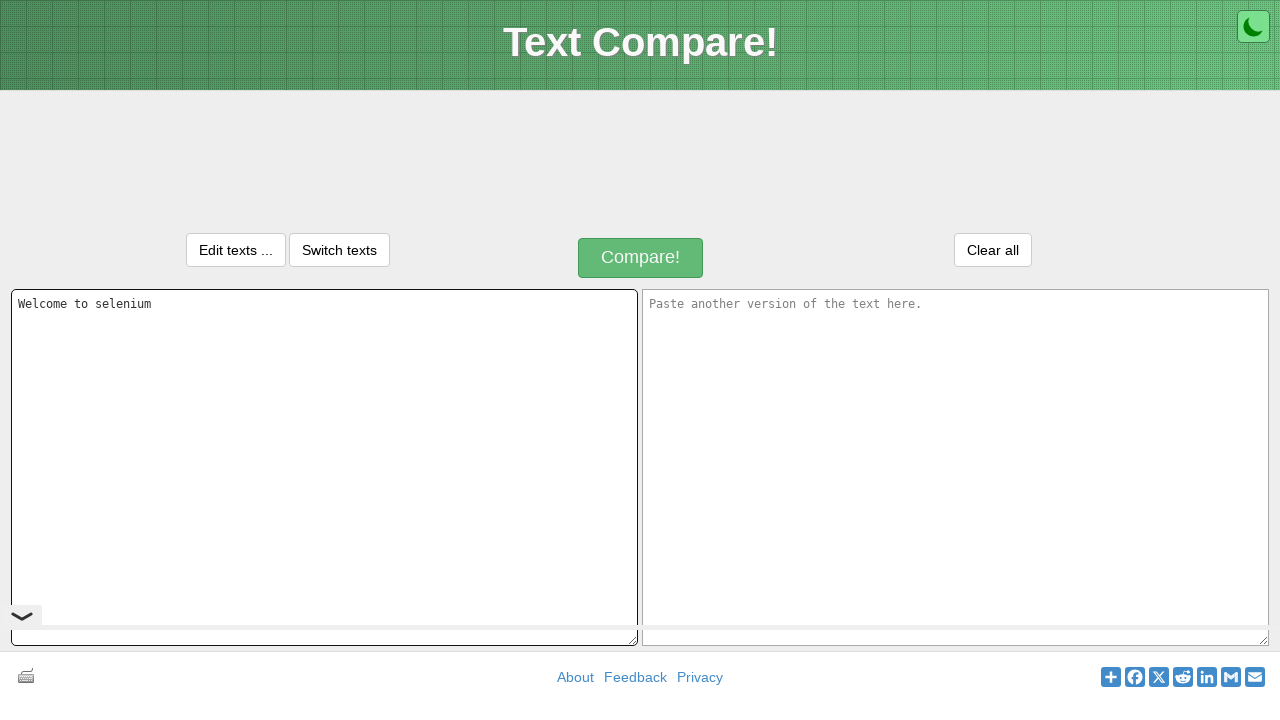

Clicked on first textarea to ensure focus at (324, 467) on textarea#inputText1
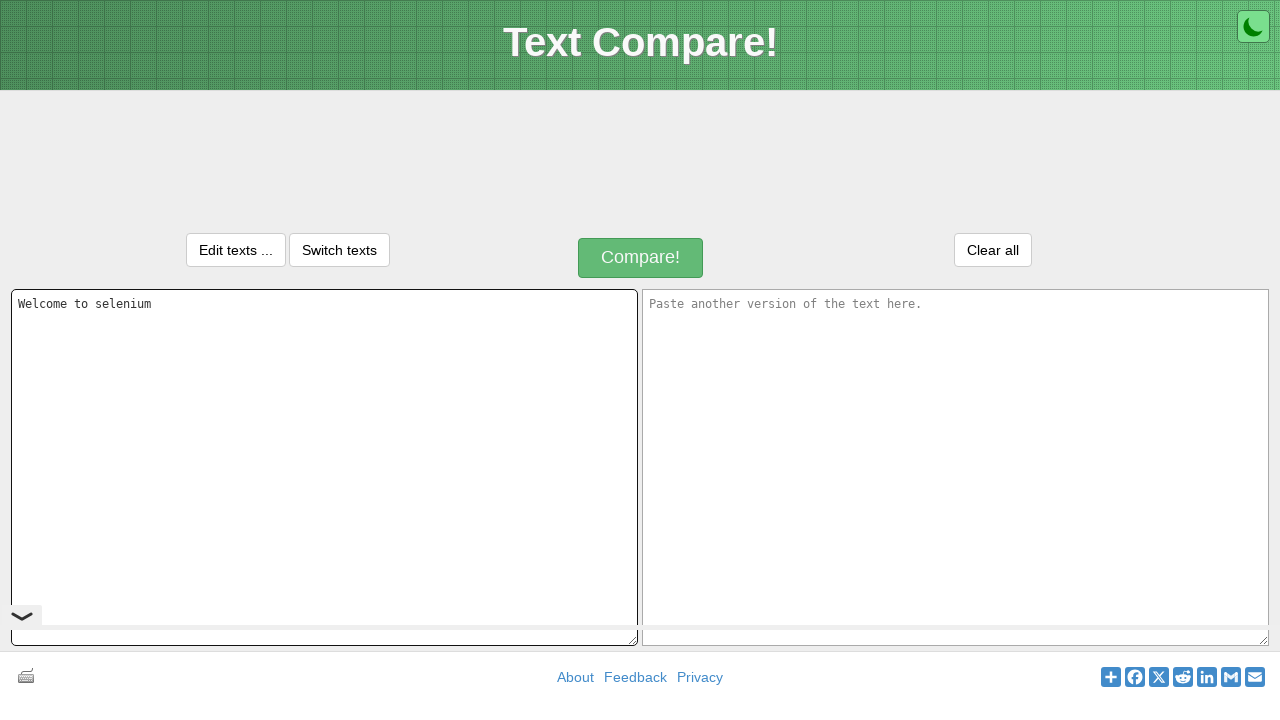

Pressed Ctrl+A to select all text
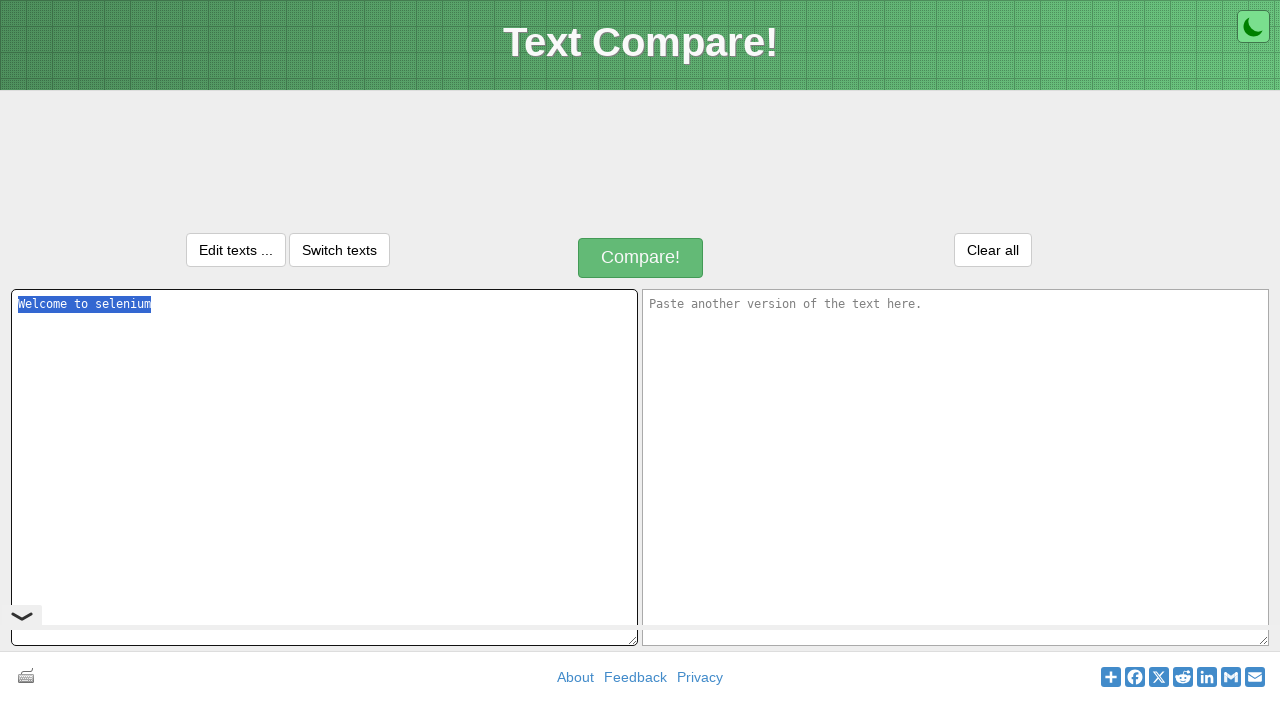

Pressed Ctrl+C to copy selected text
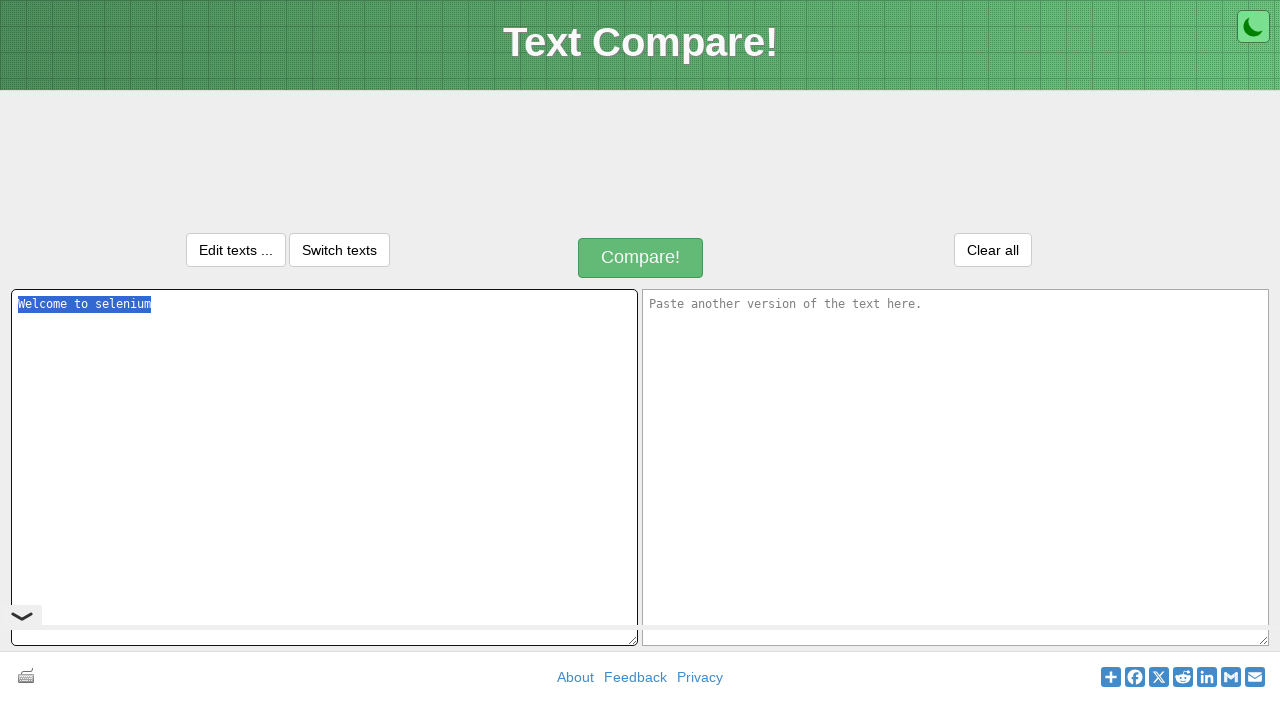

Pressed Tab to move to the second textarea
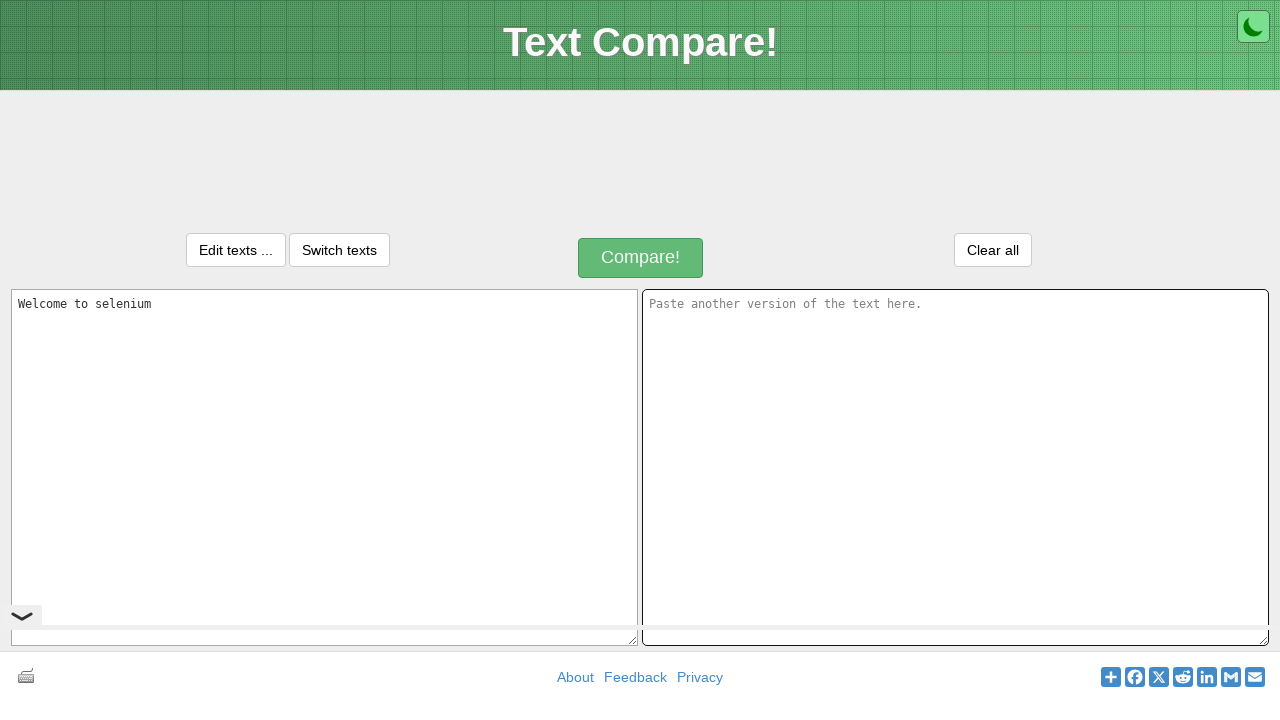

Pressed Ctrl+V to paste text into second textarea
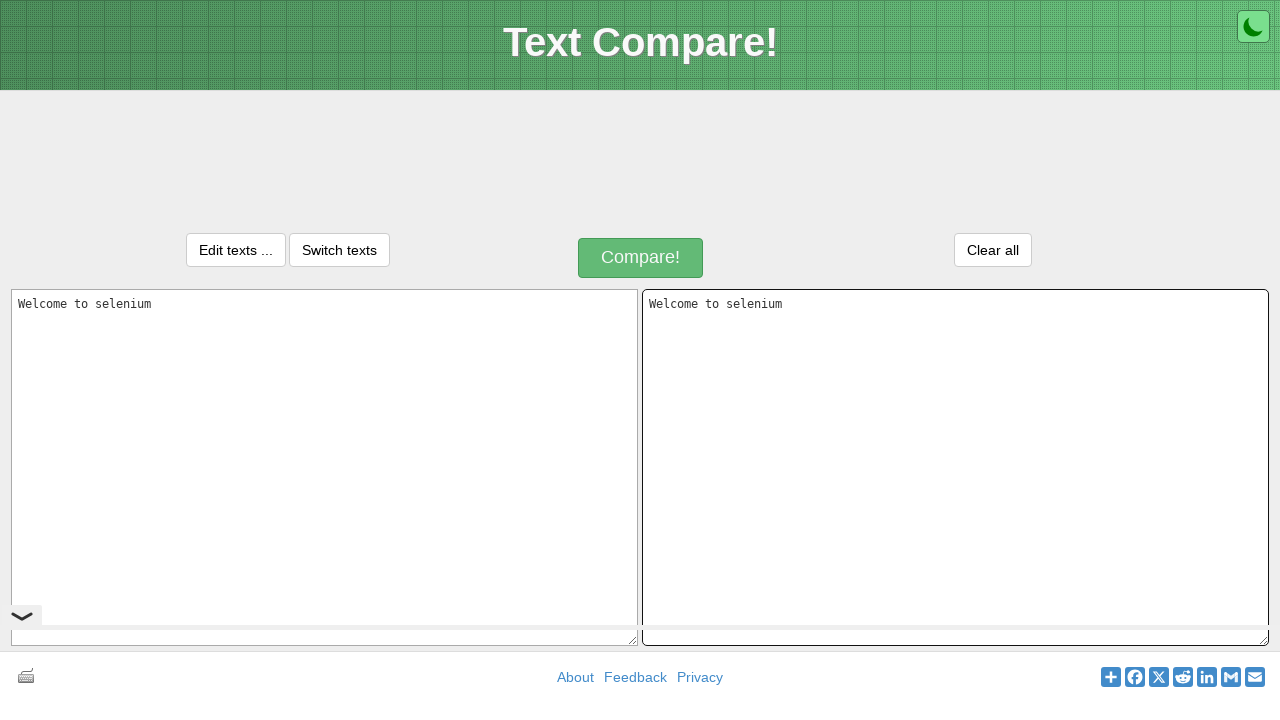

Waited 500ms for paste operation to complete
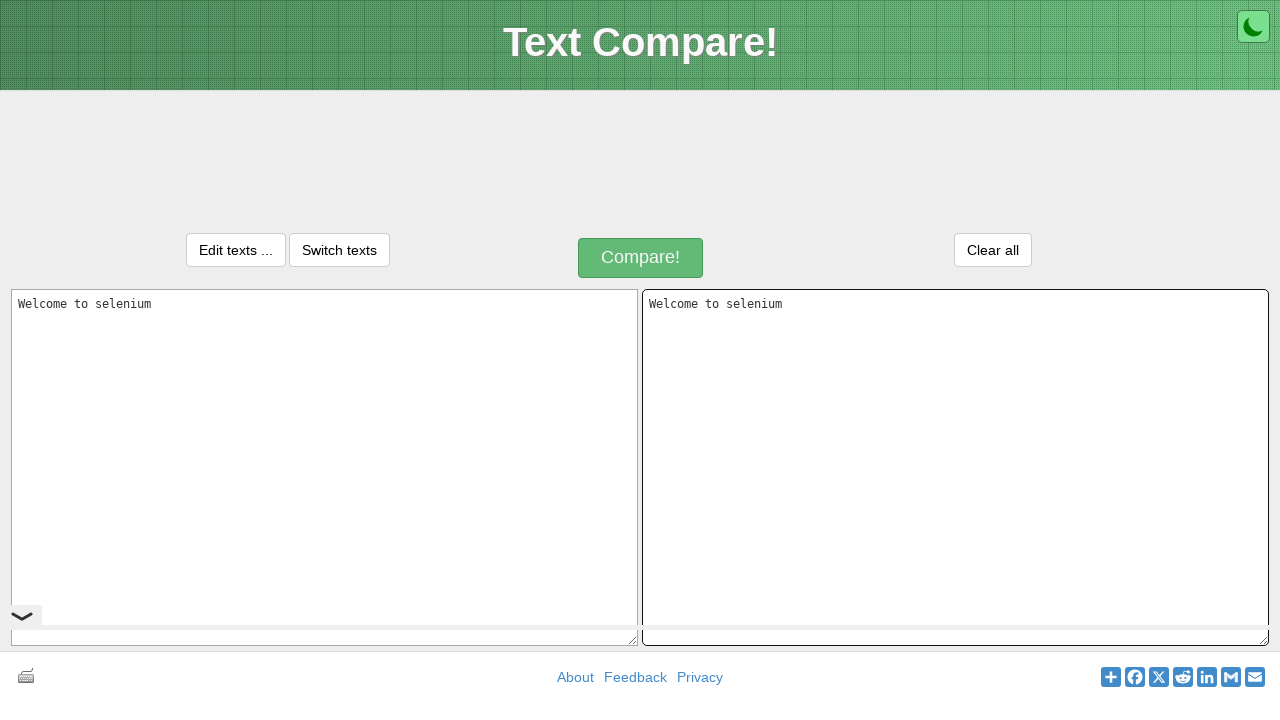

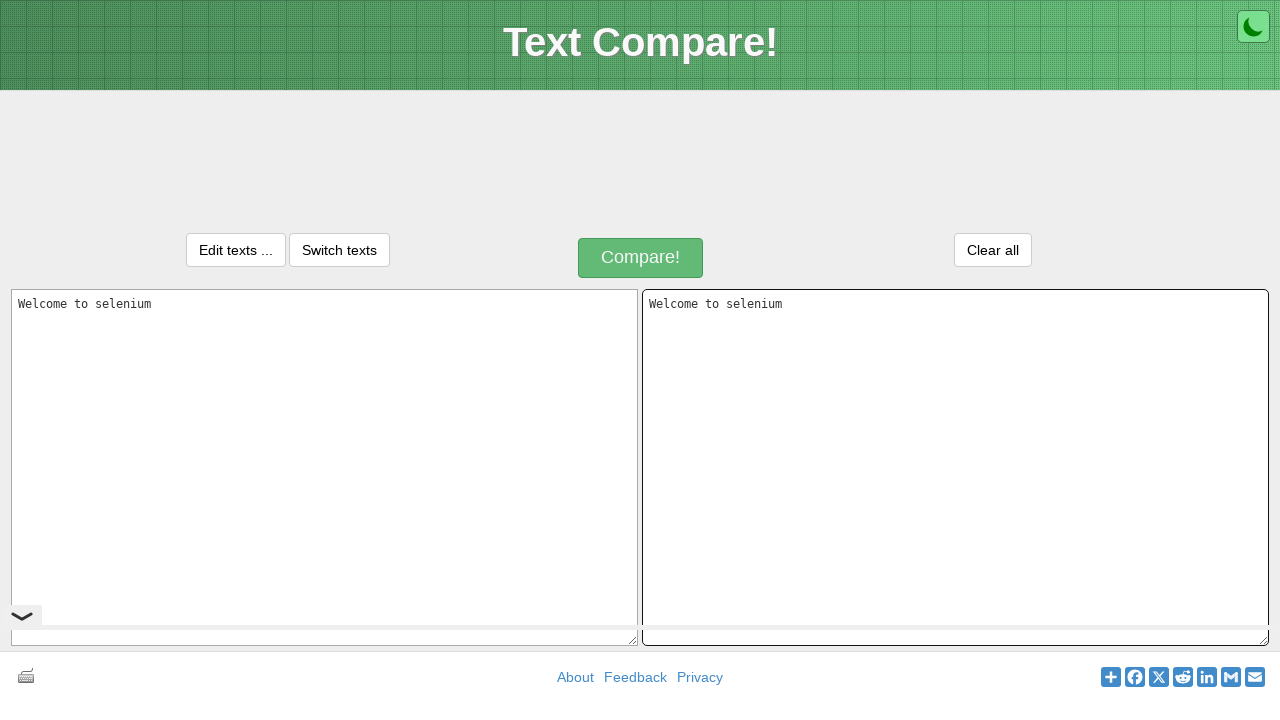